Tests a text box form by filling in full name, email, current address and permanent address fields, then submitting the form and verifying the displayed results

Starting URL: https://demoqa.com/text-box

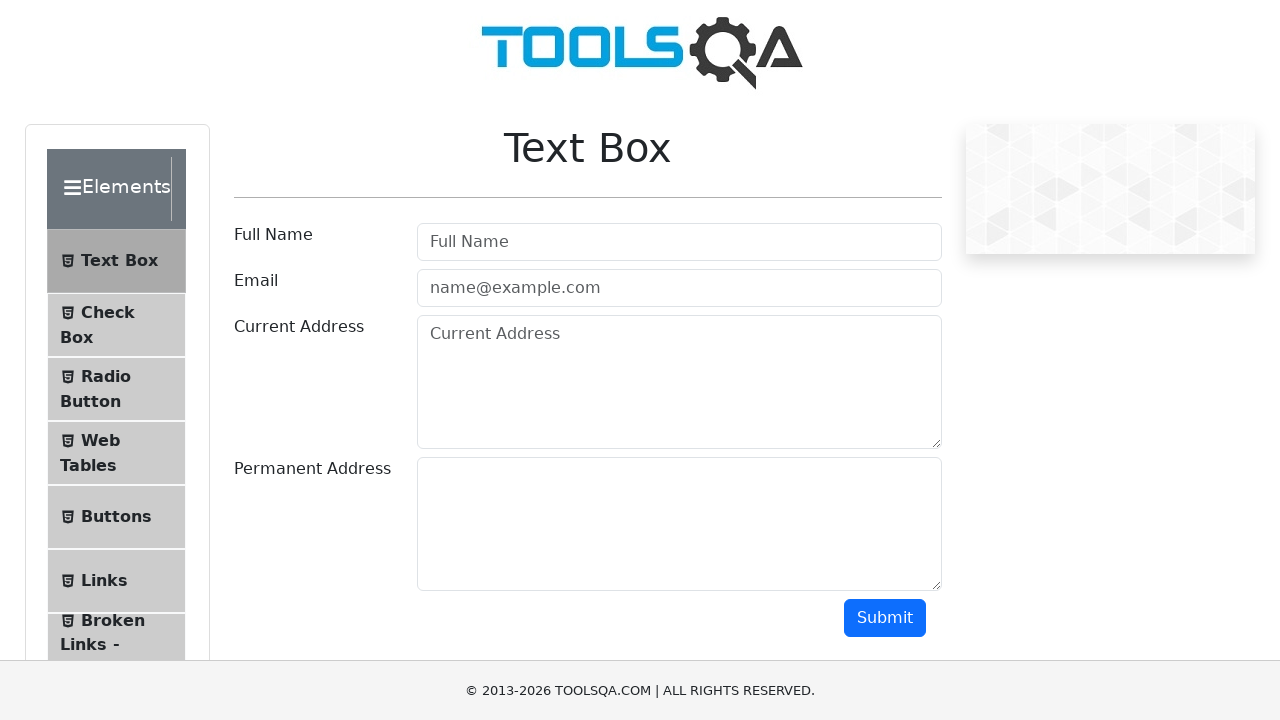

Filled full name field with 'Petar Petrovic' on #userName
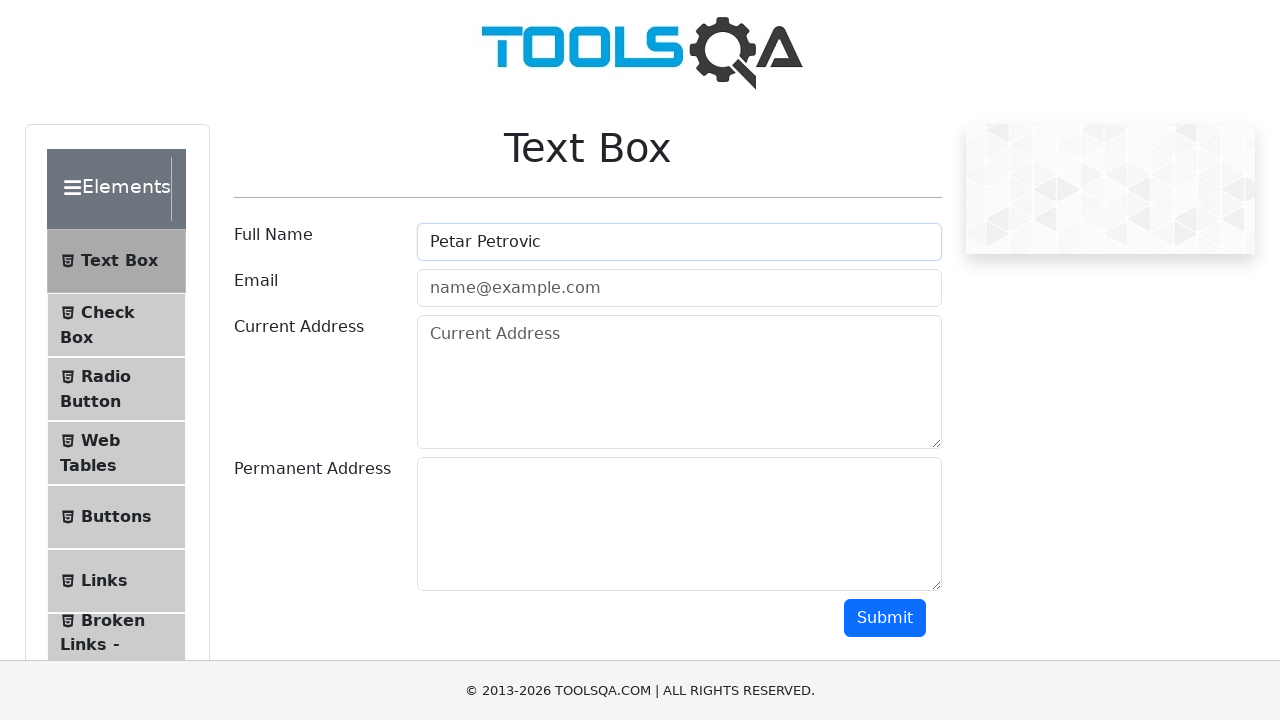

Filled email field with 'petarpetrovic@example.com' on #userEmail
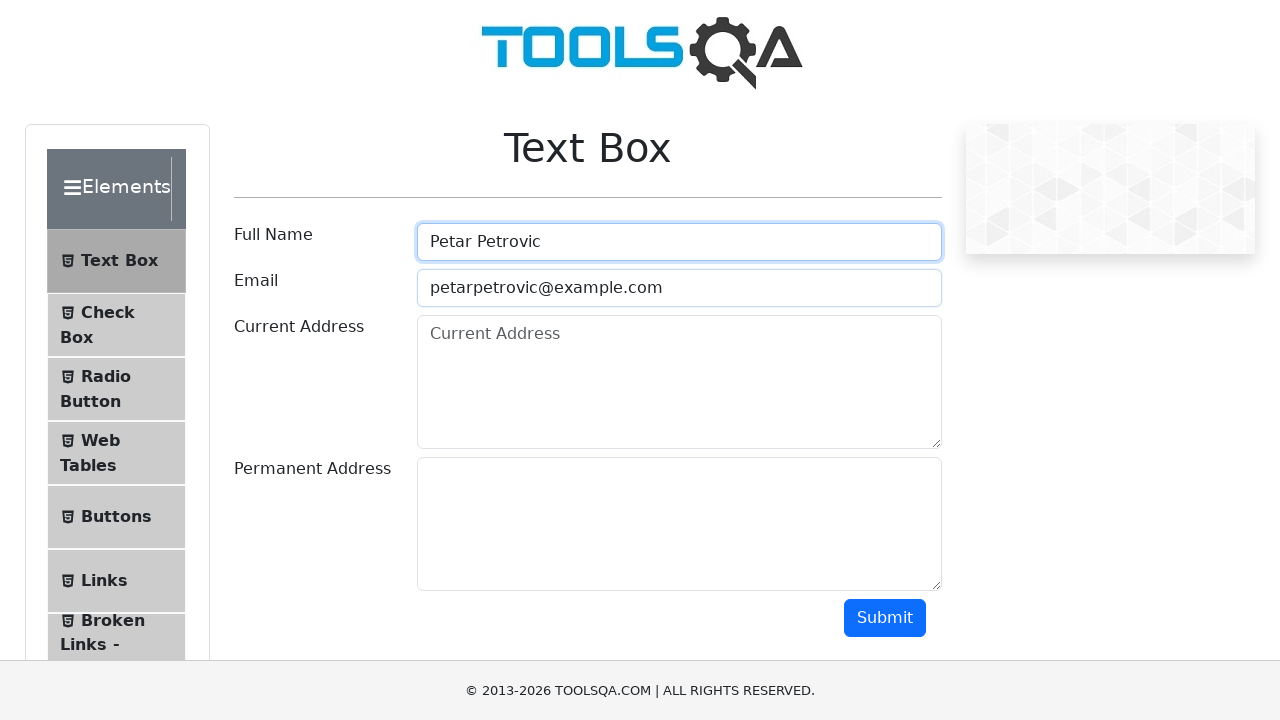

Filled current address field with 'Petroviceva 9' on #currentAddress
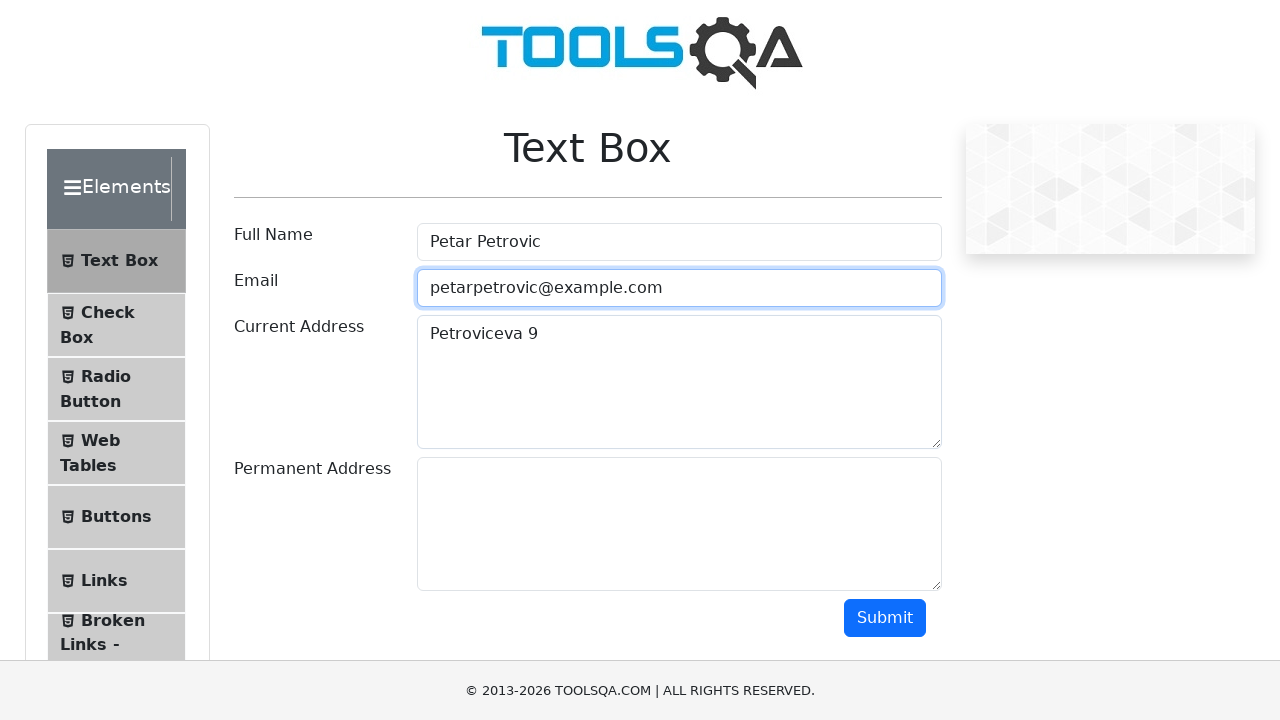

Filled permanent address field with 'Petroviceva 9' on #permanentAddress
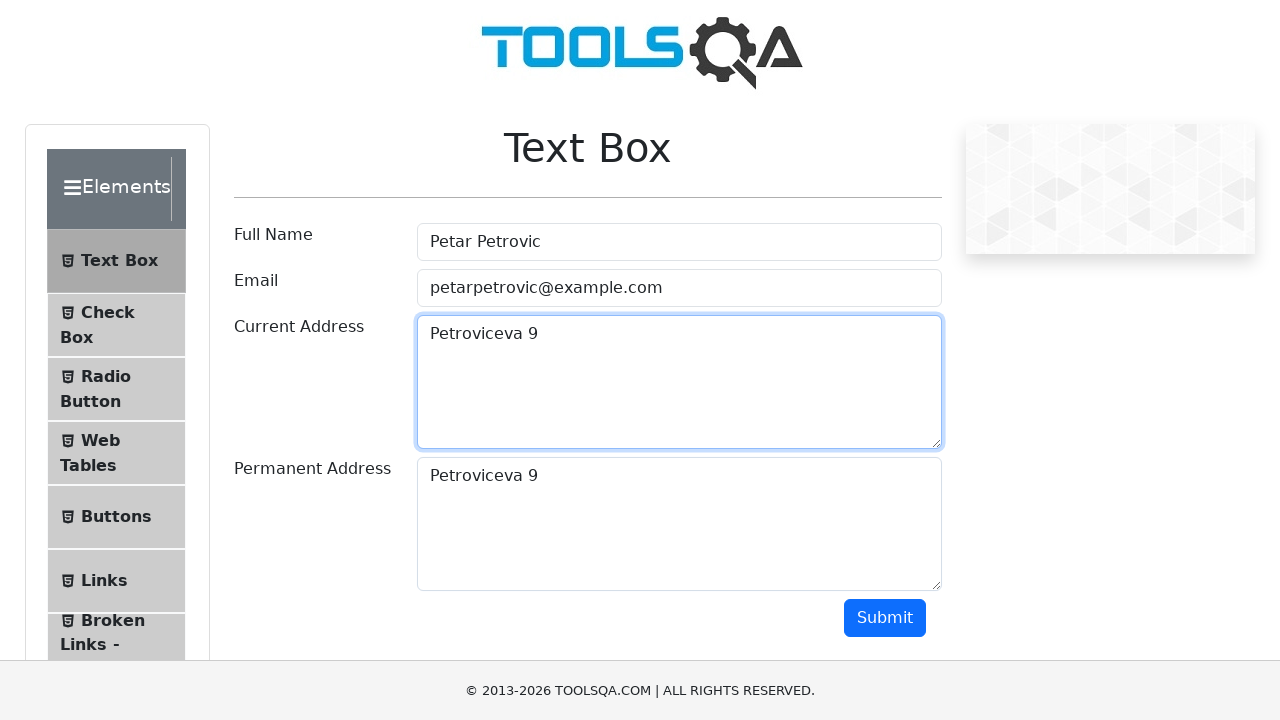

Clicked submit button to submit the form at (885, 618) on #submit
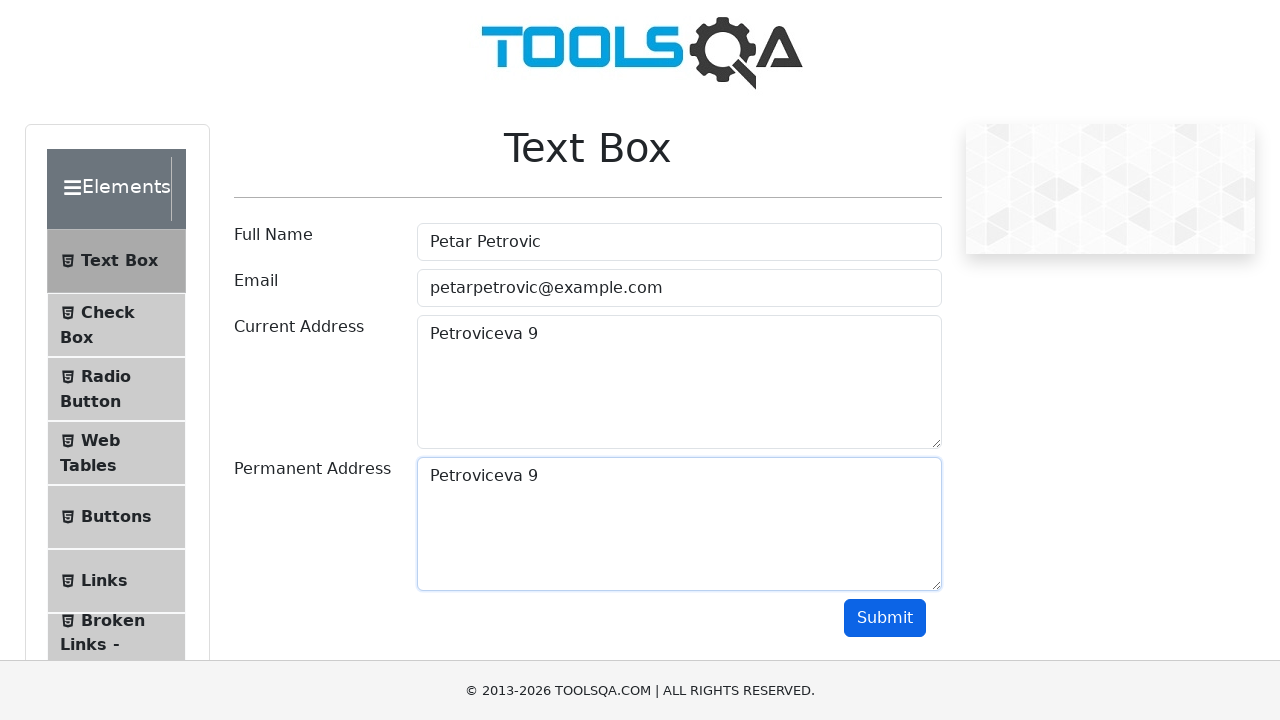

Results container loaded after form submission
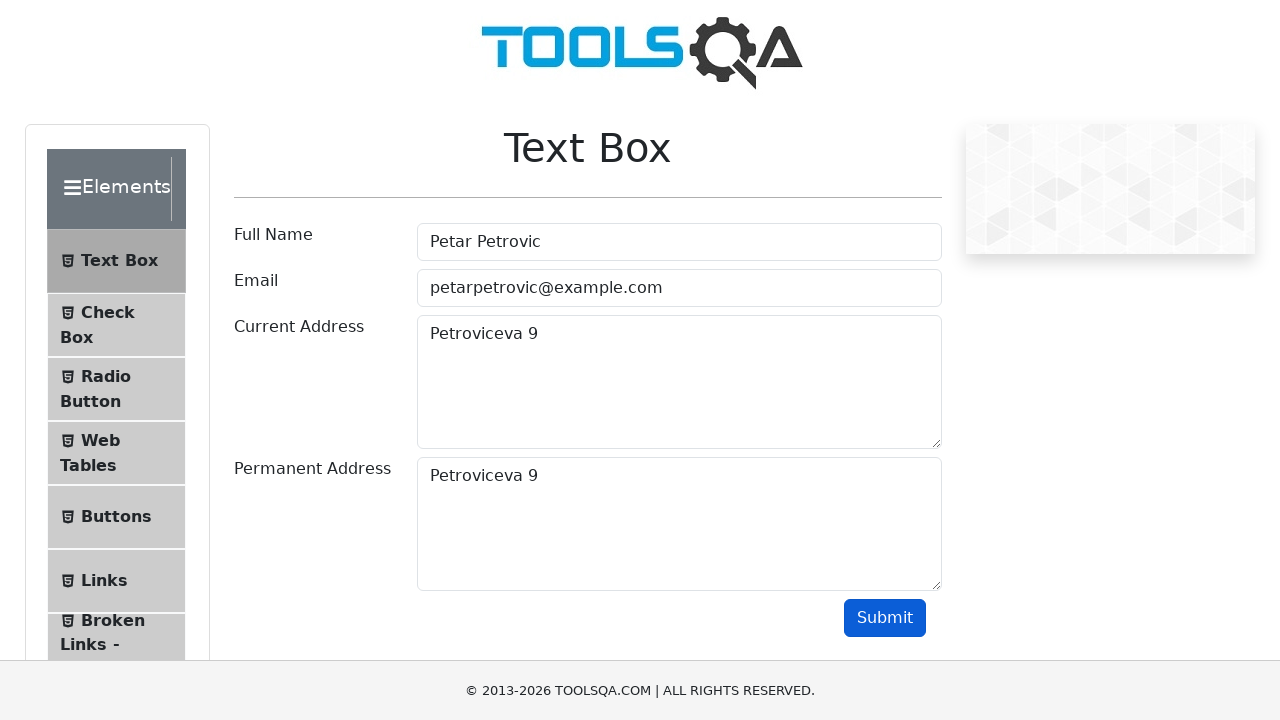

Name field in results is visible
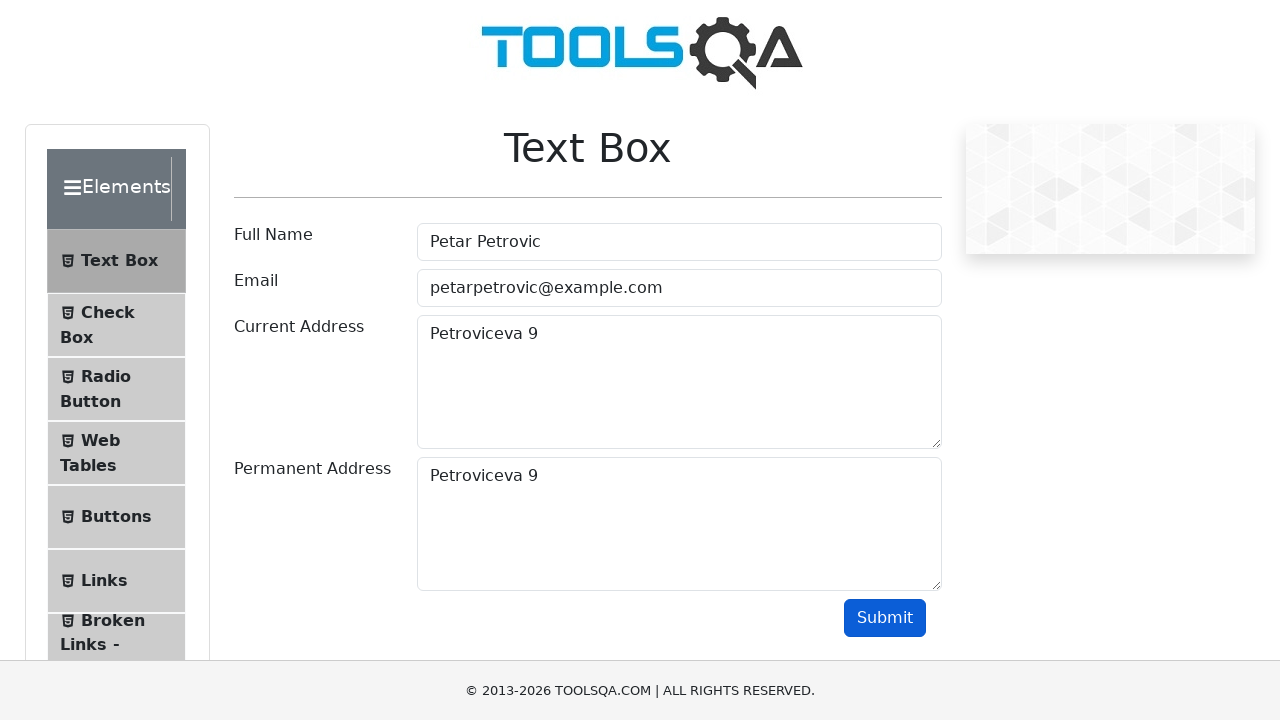

Email field in results is visible
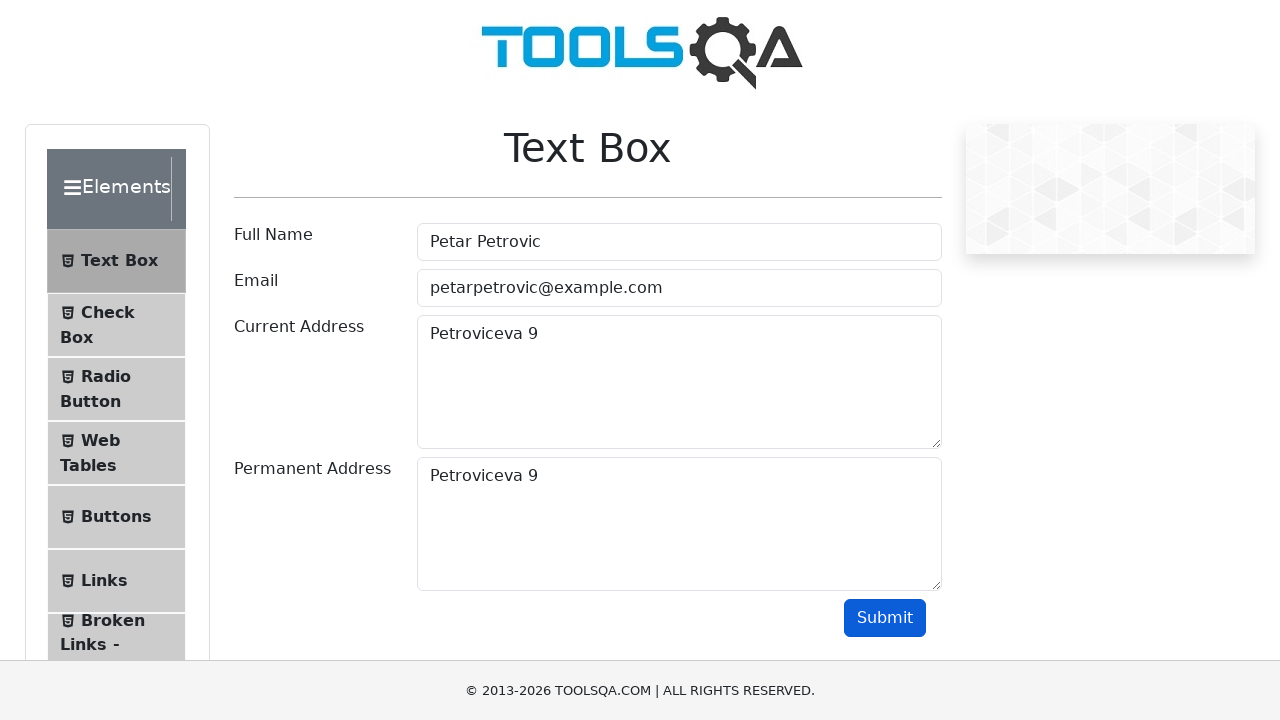

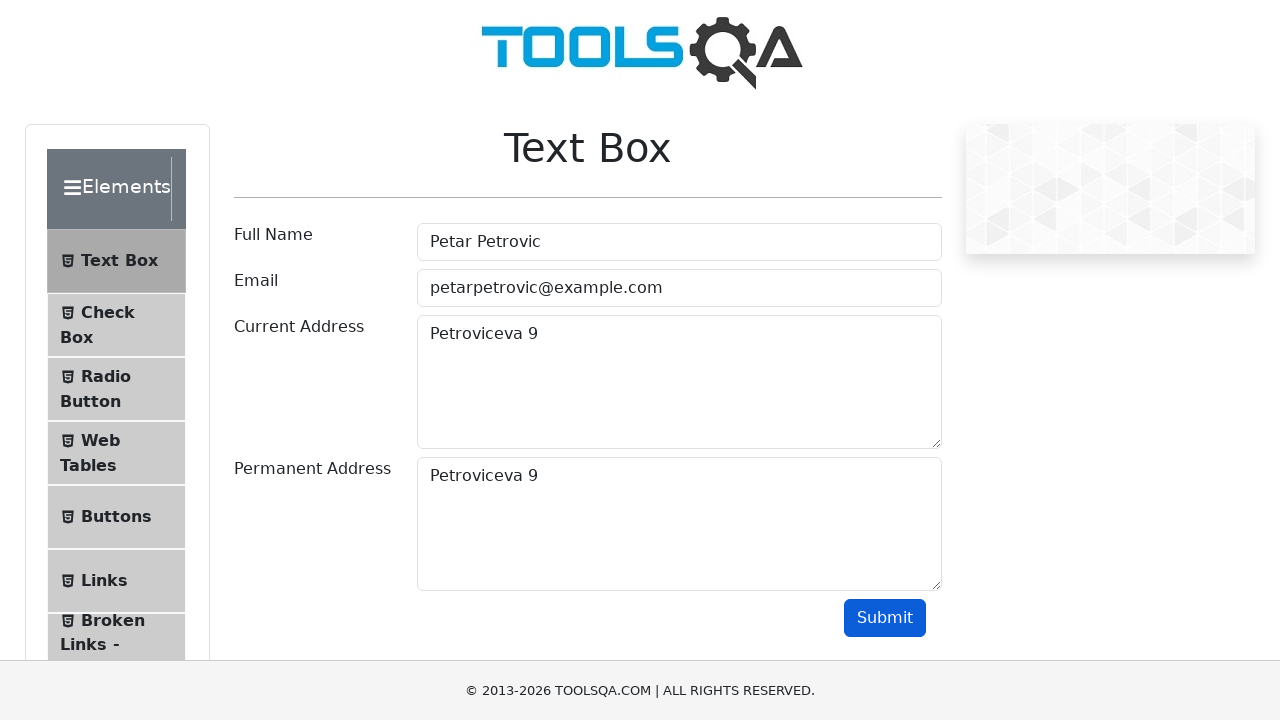